Tests successful appointment booking flow including login, filling appointment form, and verifying confirmation

Starting URL: https://katalon-demo-cura.herokuapp.com/

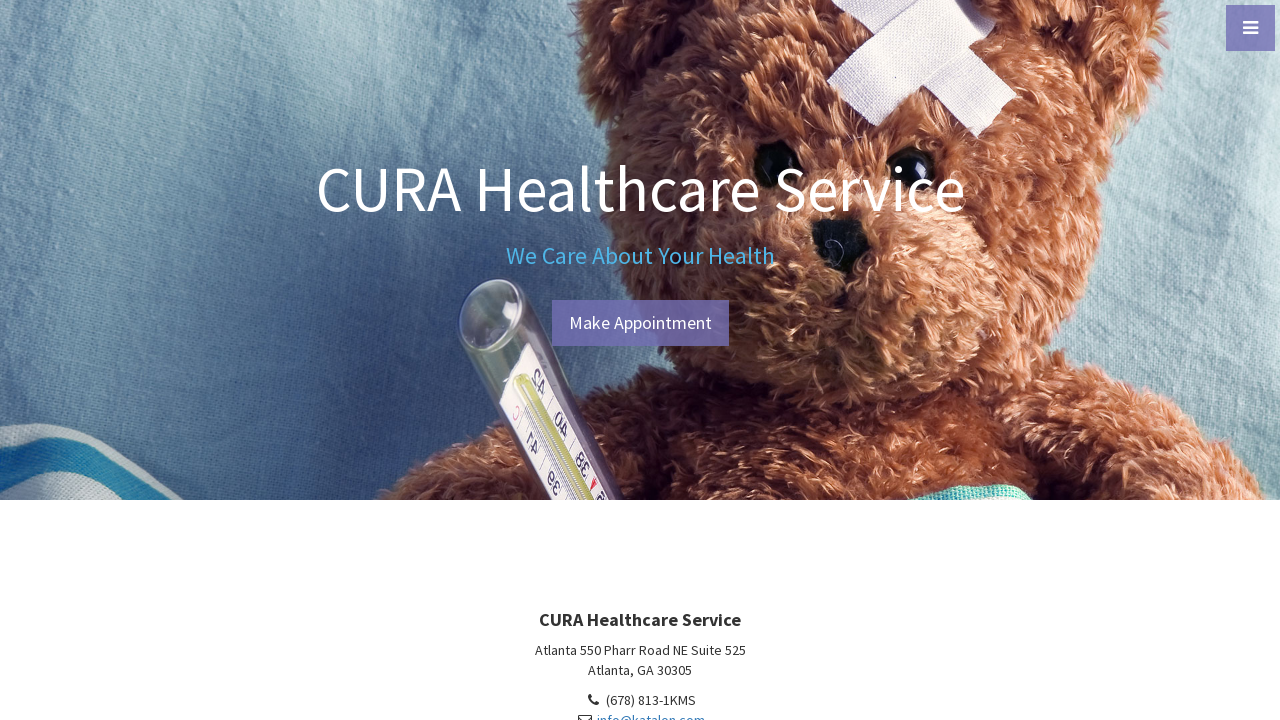

Clicked Make Appointment button at (640, 323) on #btn-make-appointment
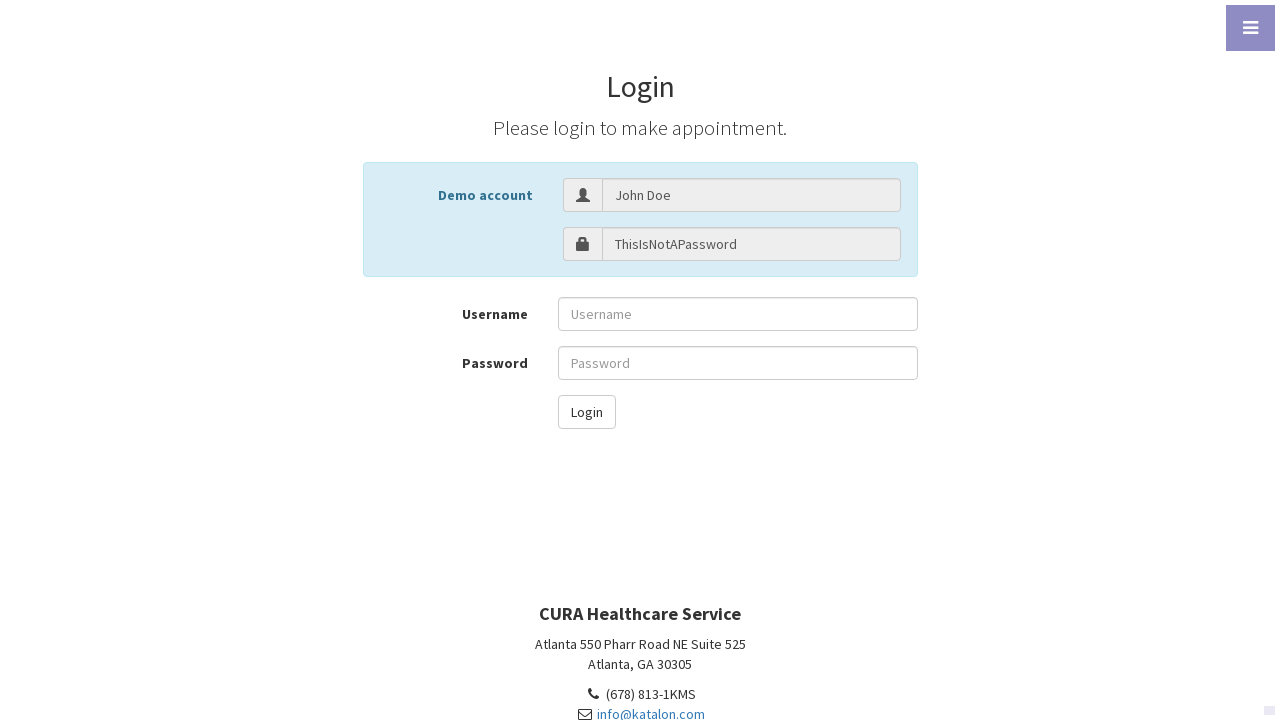

Entered username 'John Doe' on #txt-username
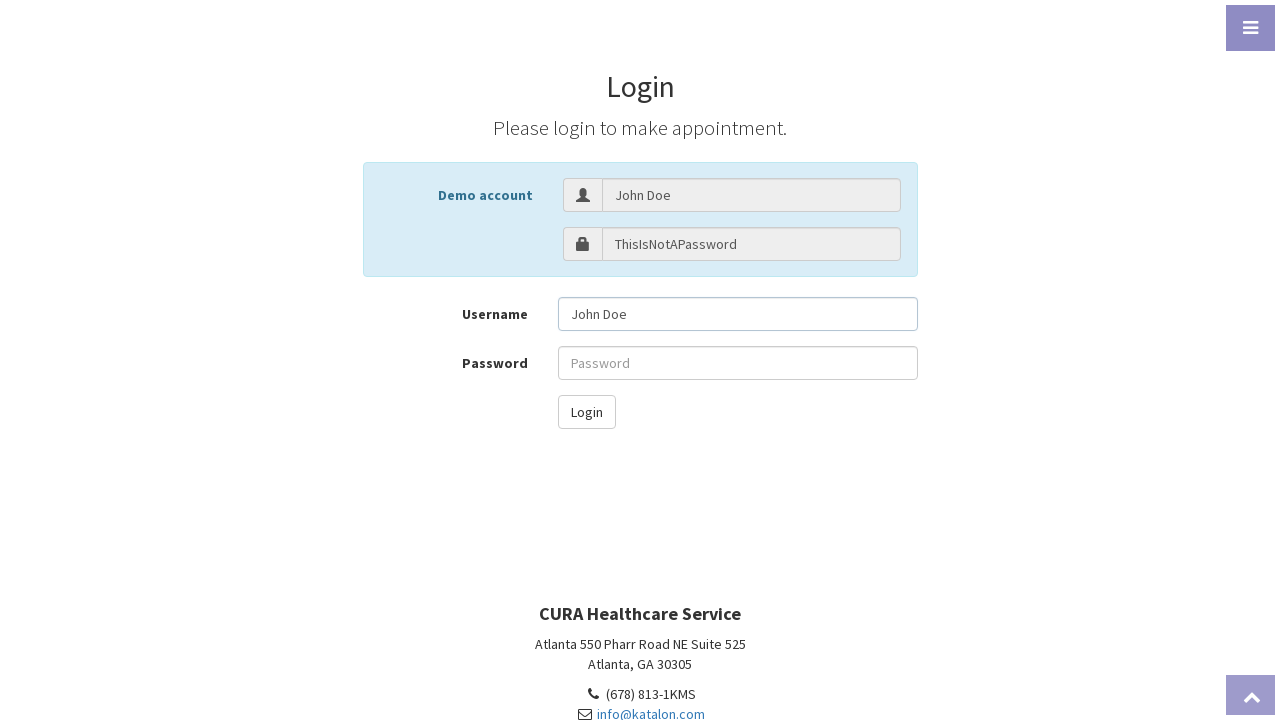

Entered password on #txt-password
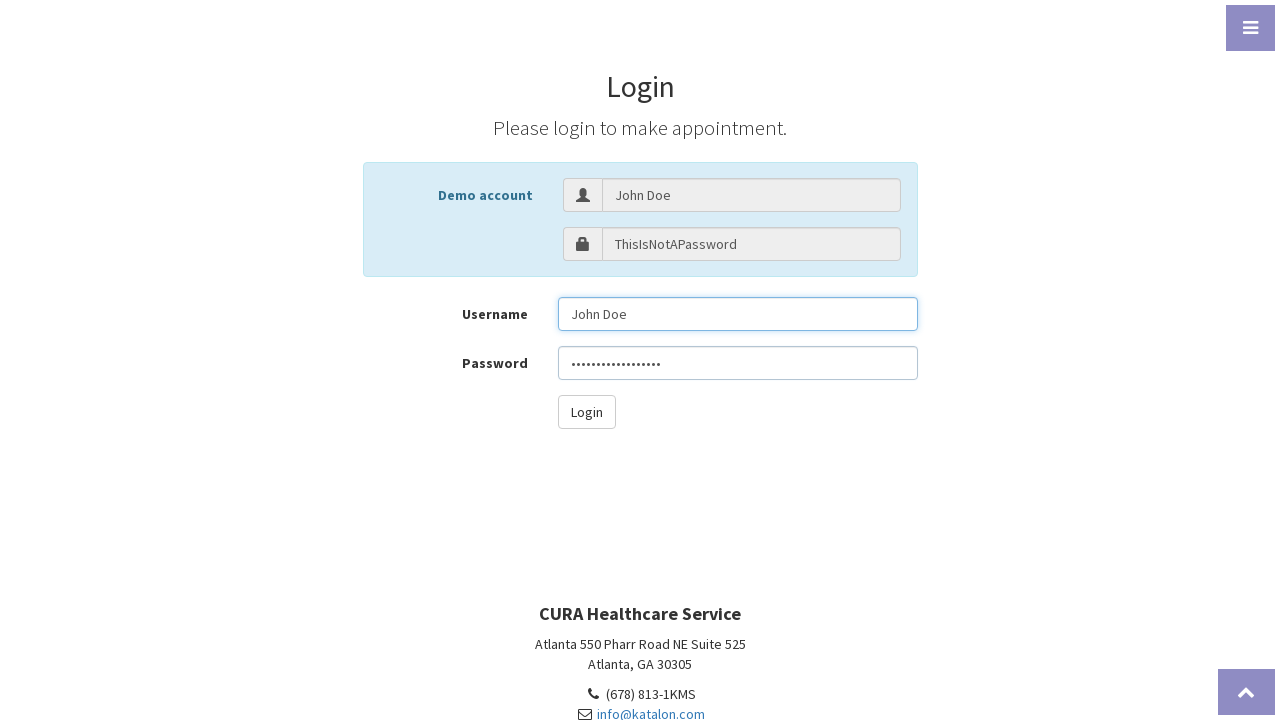

Clicked login button at (586, 412) on #btn-login
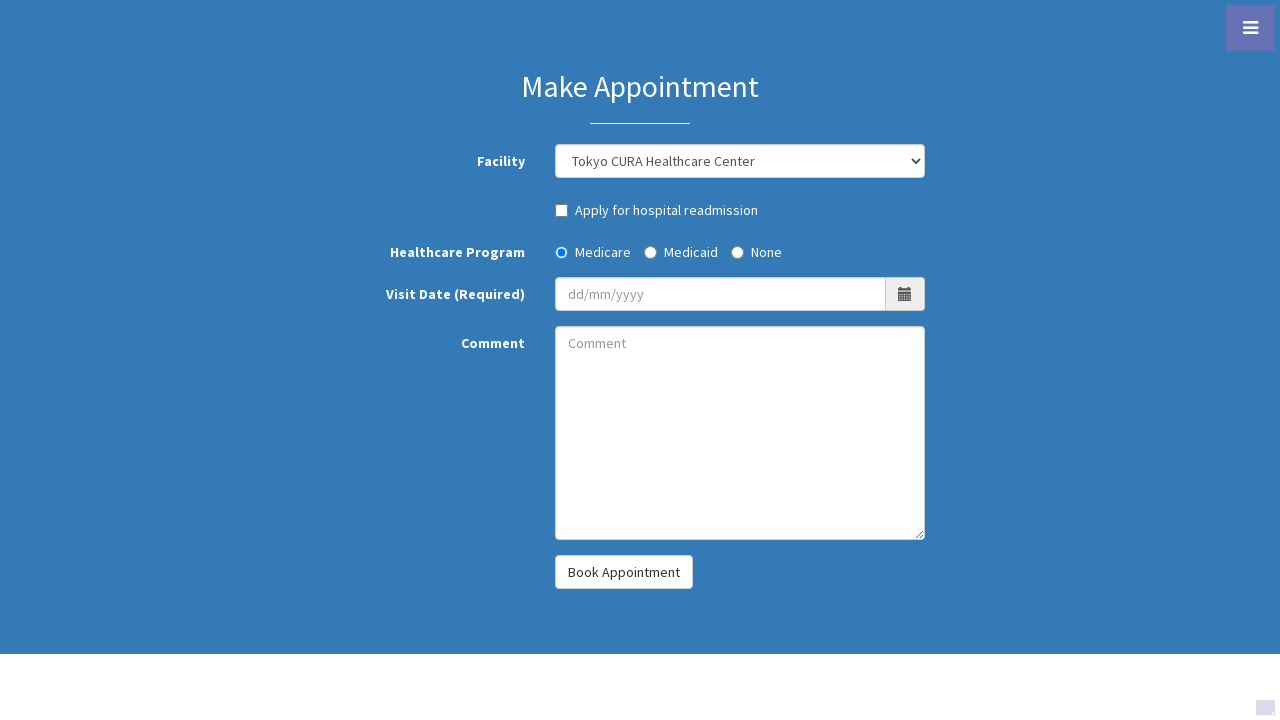

Selected Seoul CURA Healthcare Center facility on #combo_facility
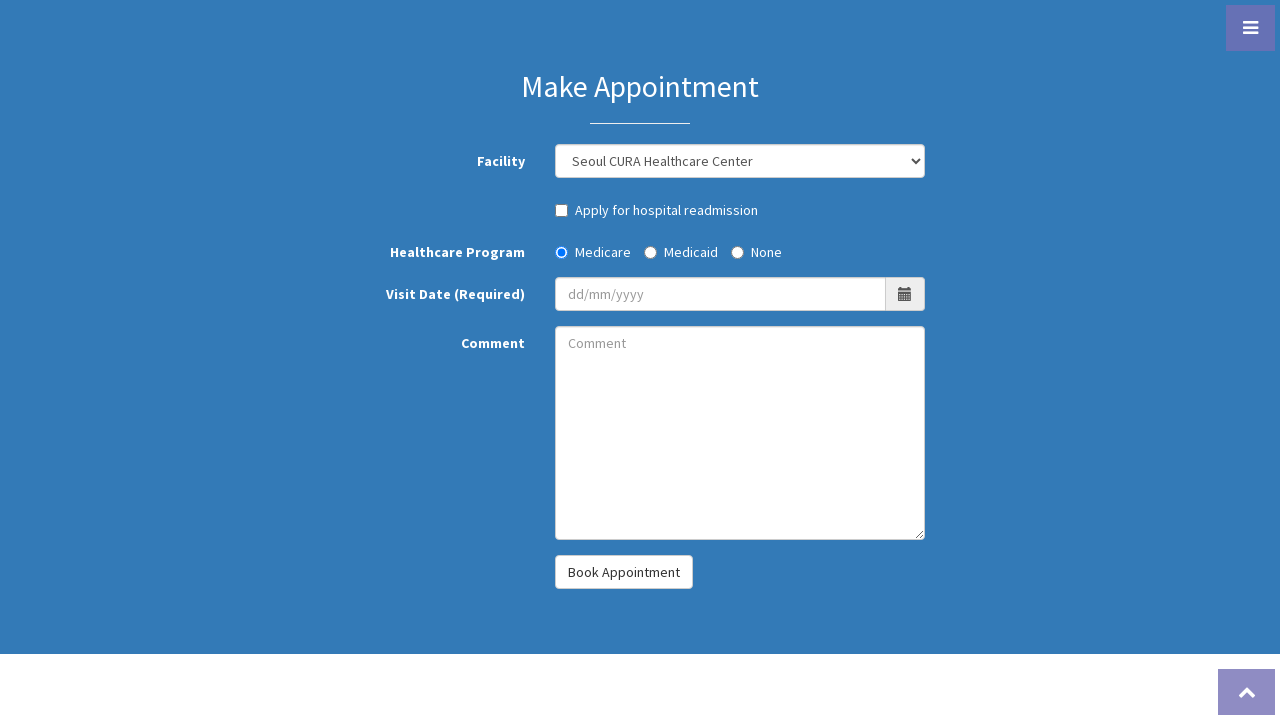

Checked hospital readmission checkbox at (562, 210) on #chk_hospotal_readmission
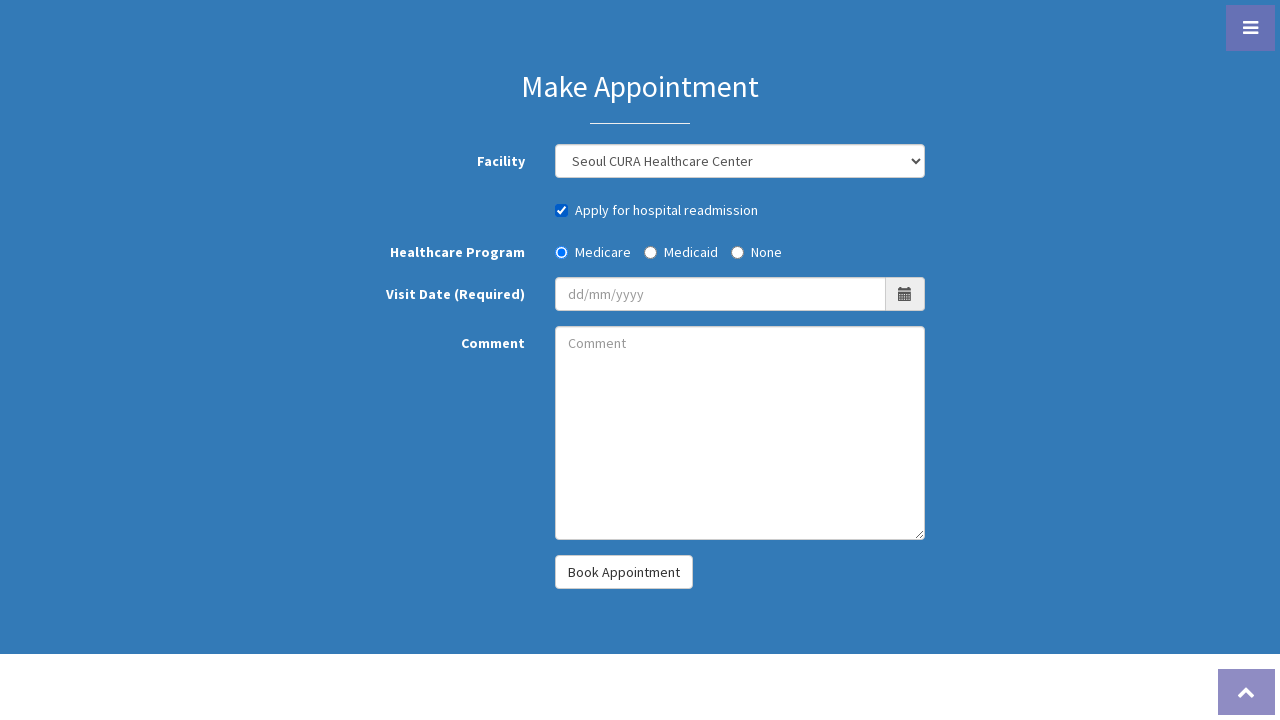

Selected Medicaid healthcare program at (650, 252) on #radio_program_medicaid
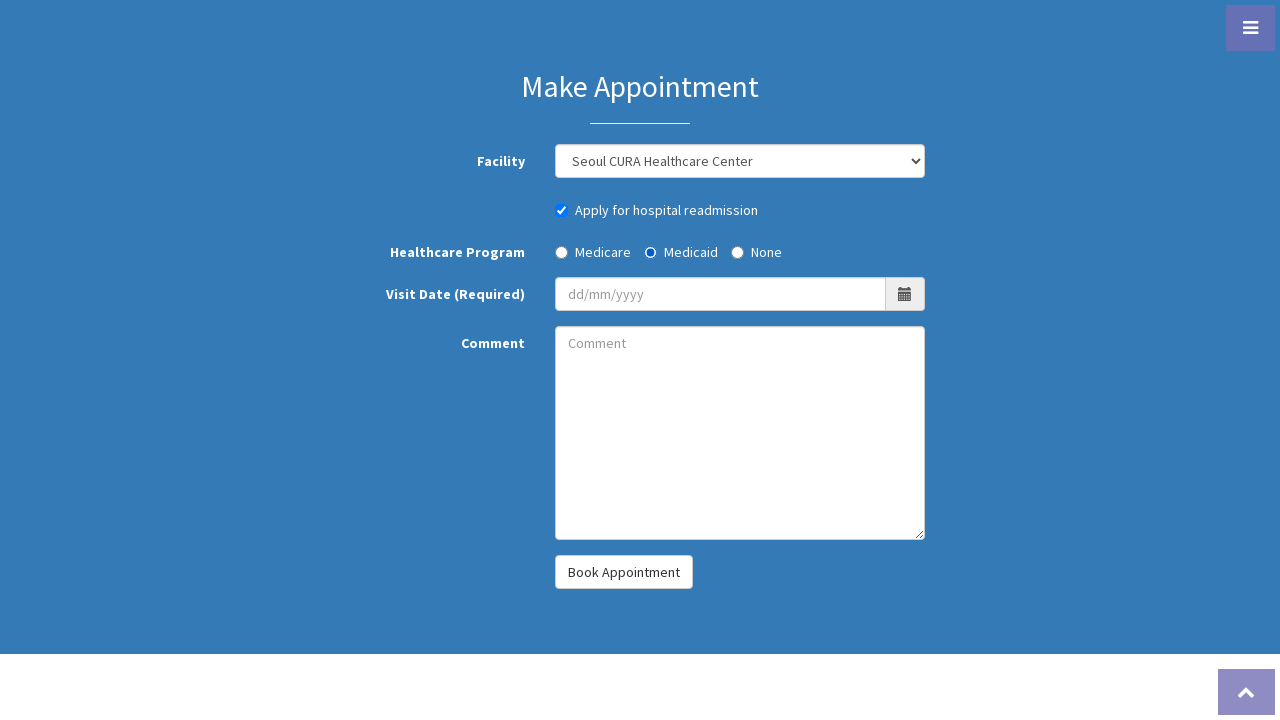

Entered visit date '25/12/2024' on #txt_visit_date
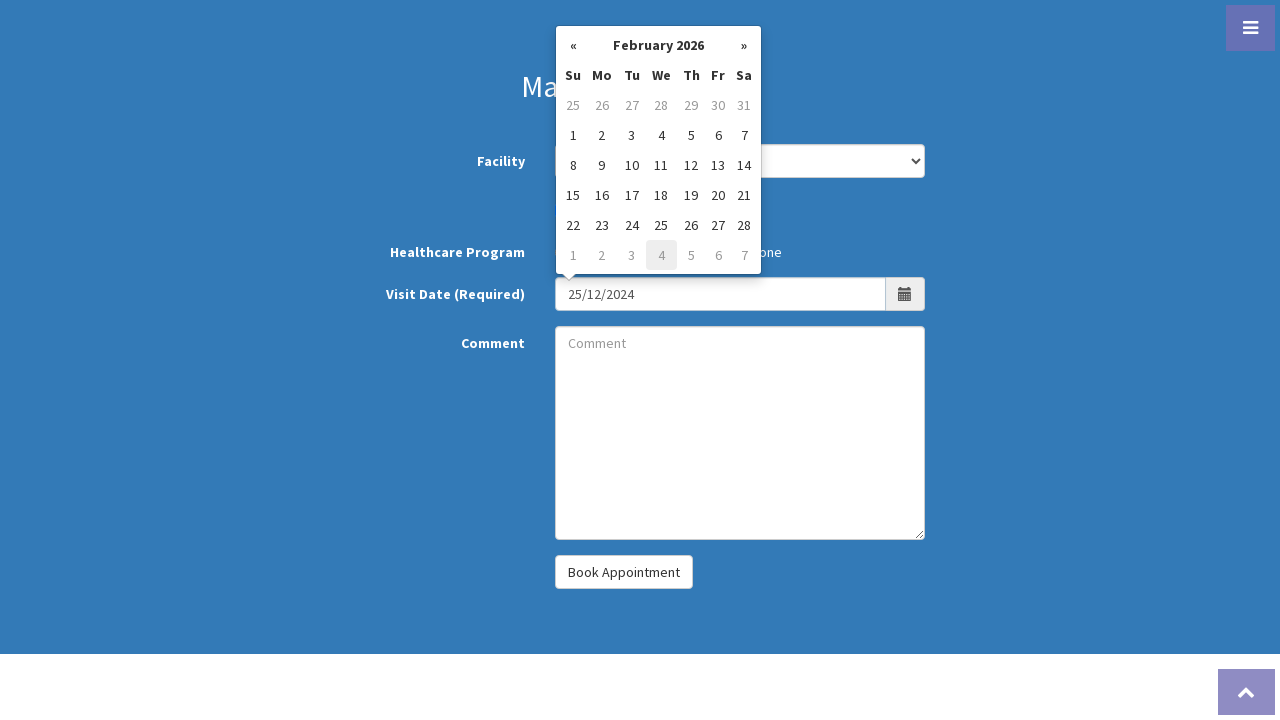

Entered comment 'Test appointment booking' on #txt_comment
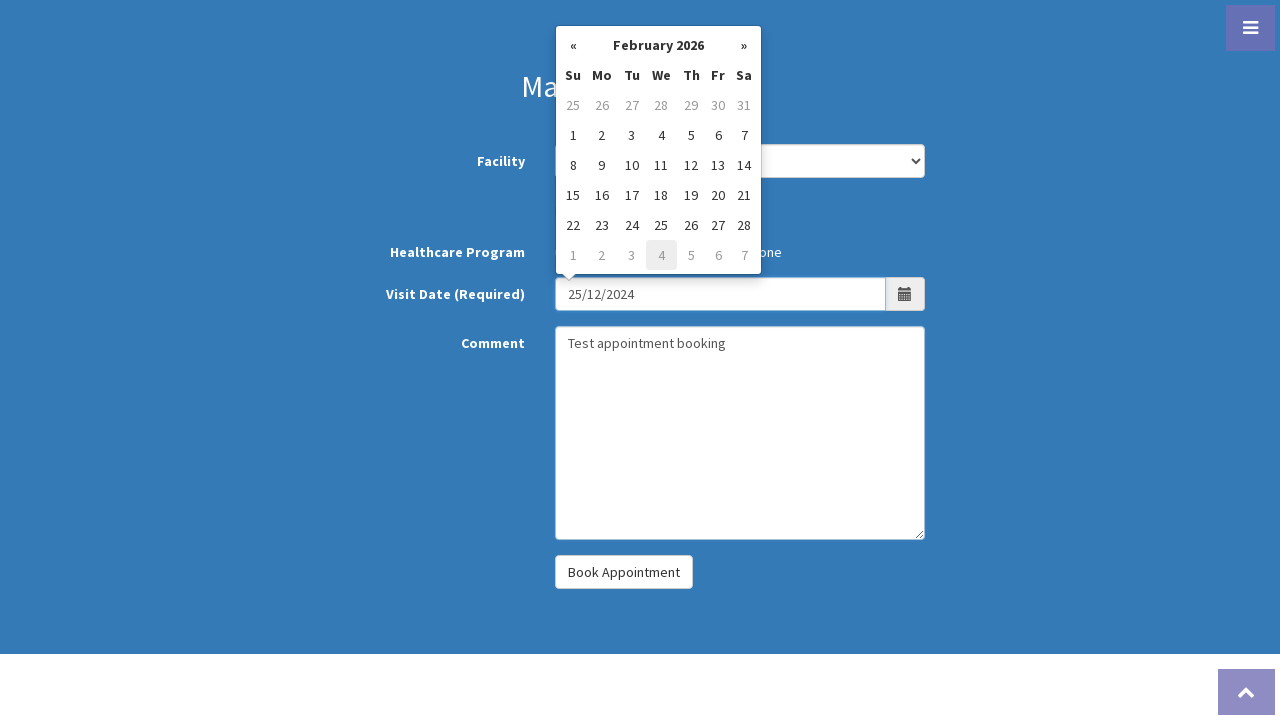

Clicked Book Appointment button to submit form at (624, 572) on #btn-book-appointment
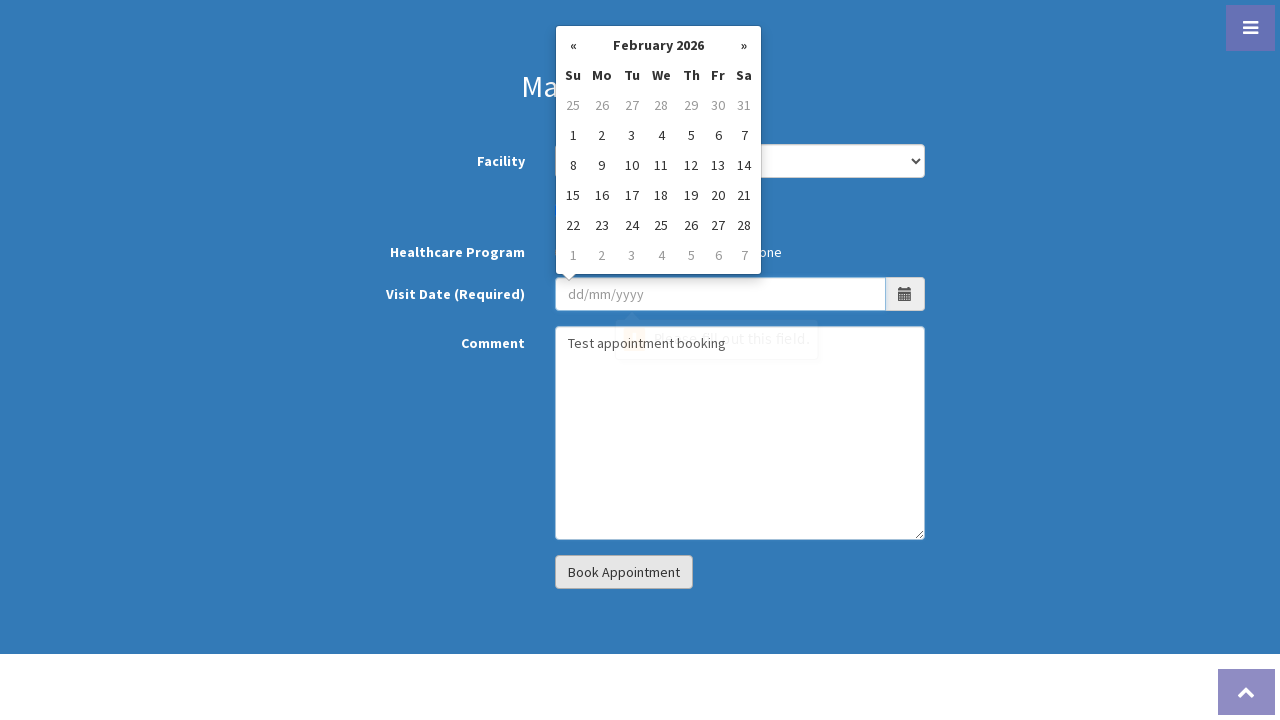

Appointment confirmation page loaded with heading displayed
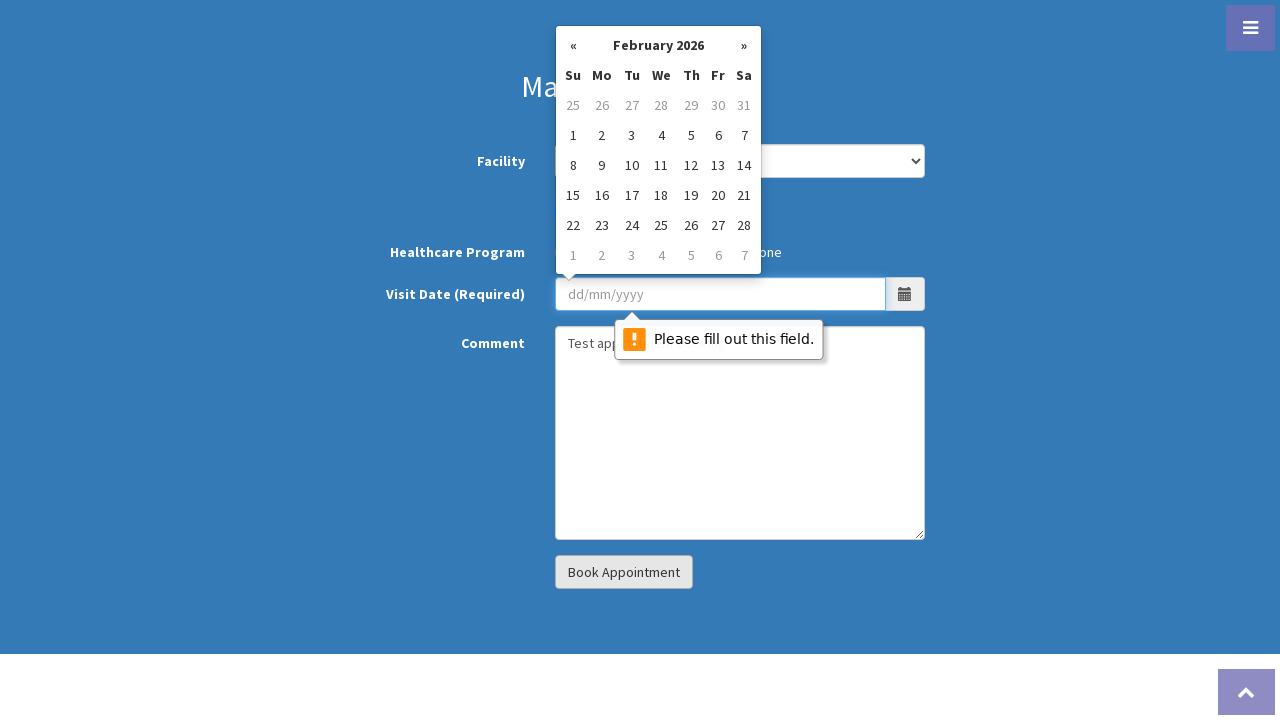

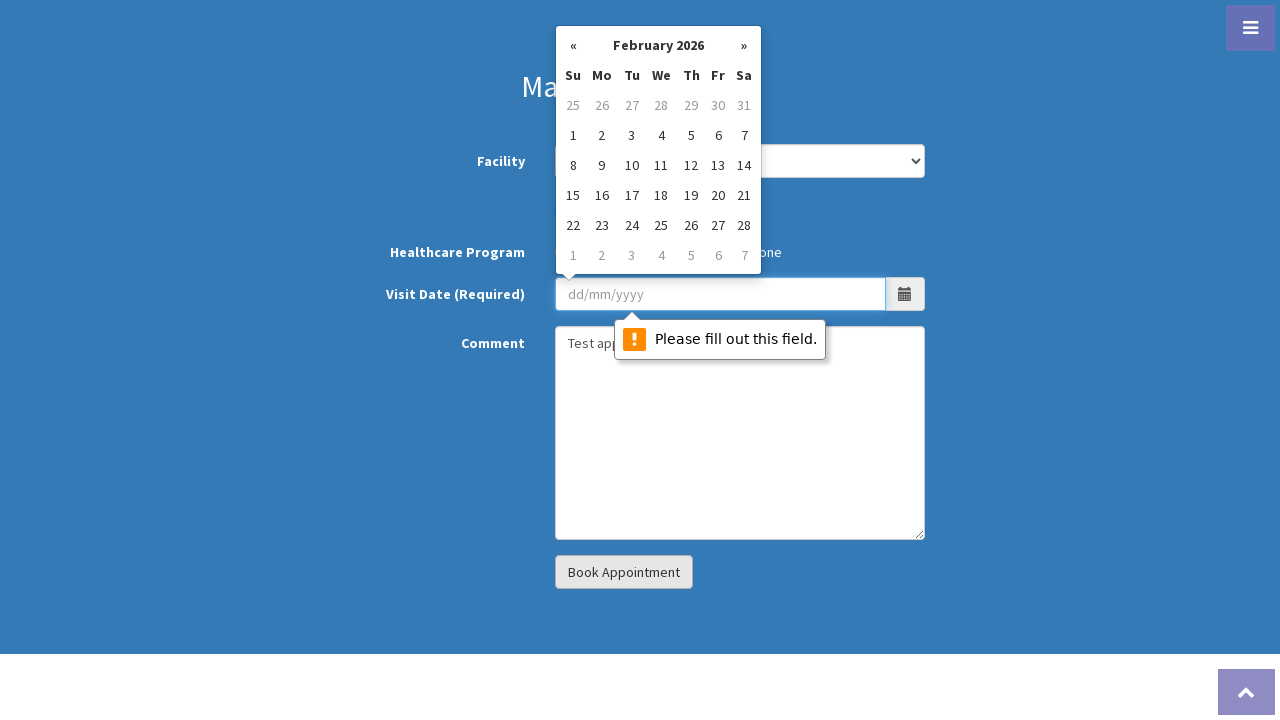